Tests hover menu functionality on SpiceJet website by hovering over the Add-ons menu and clicking on Visa Services submenu

Starting URL: https://www.spicejet.com/

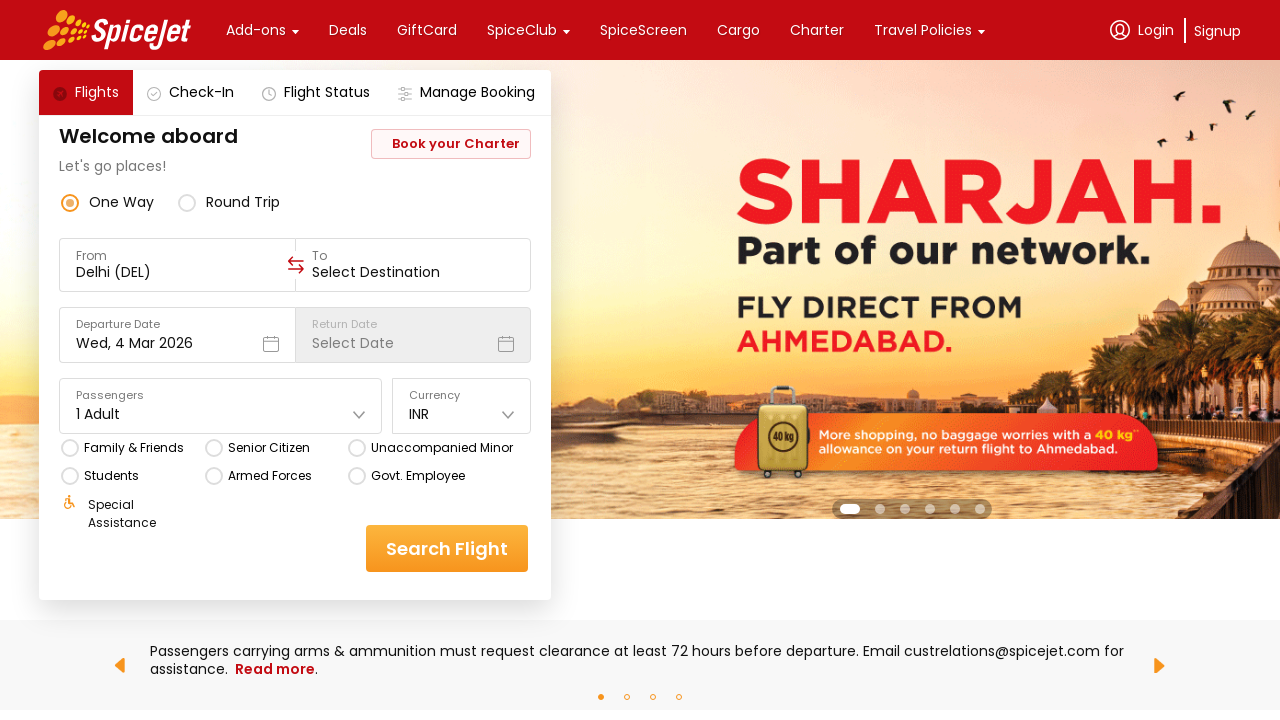

Located Add-ons parent menu element
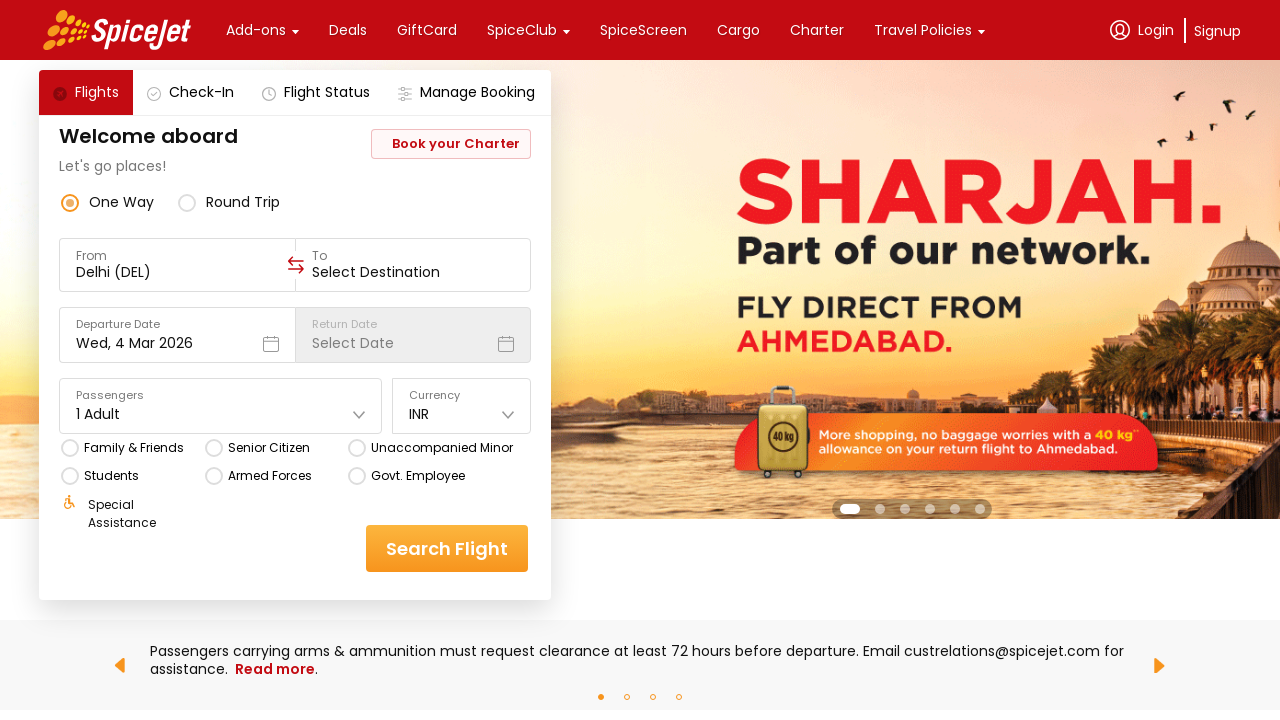

Hovered over Add-ons menu to reveal submenu at (256, 30) on xpath=//div[text()='Add-ons']
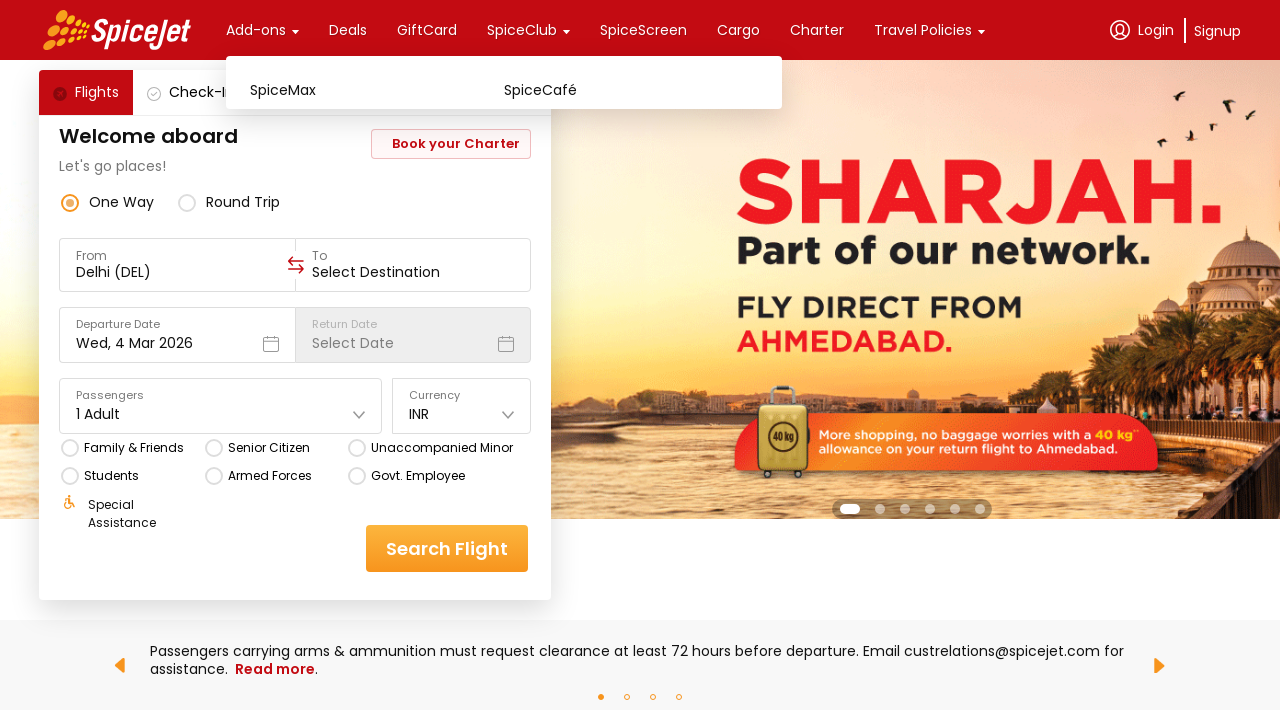

Waited 1 second for submenu to appear
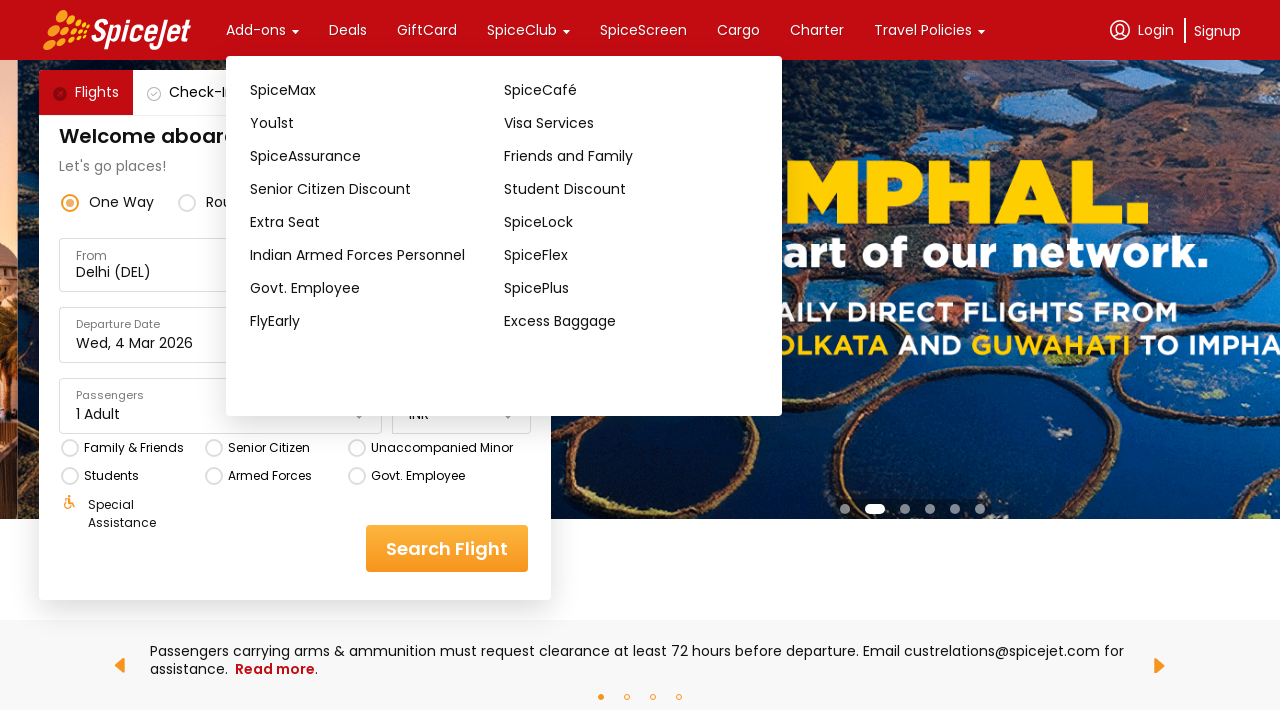

Clicked on Visa Services submenu item at (631, 123) on xpath=//div[text()='Visa Services']
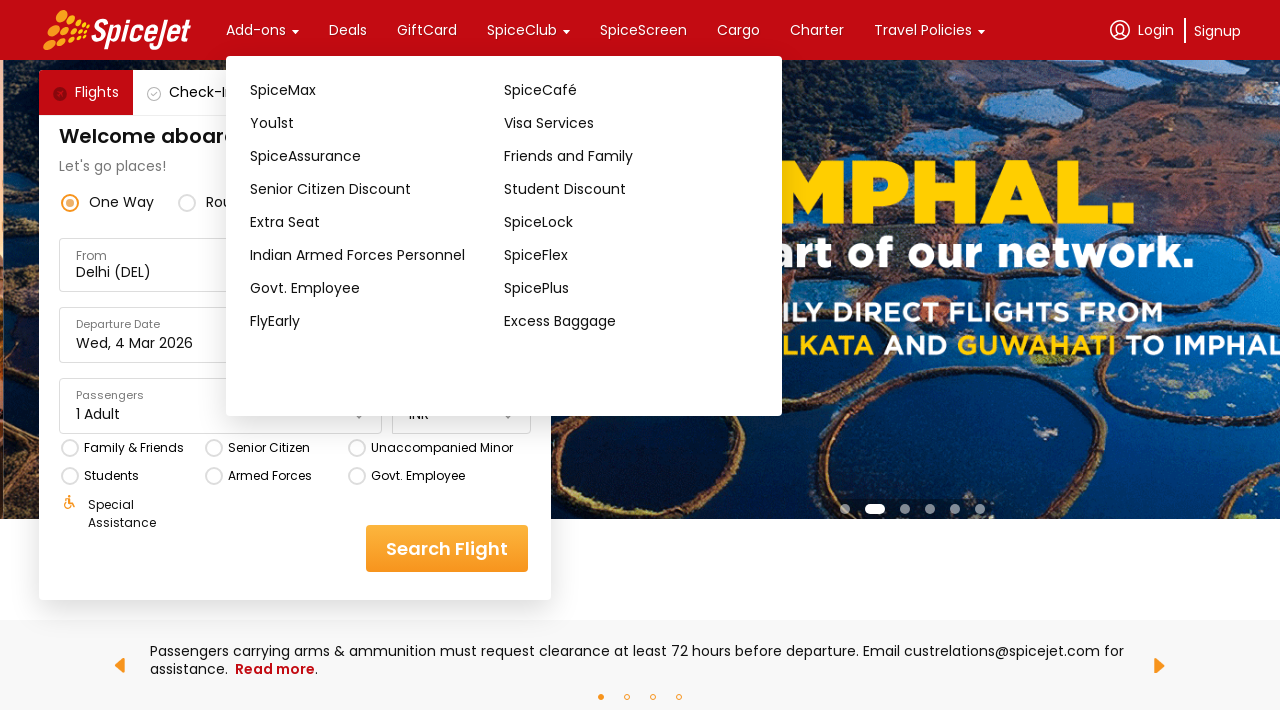

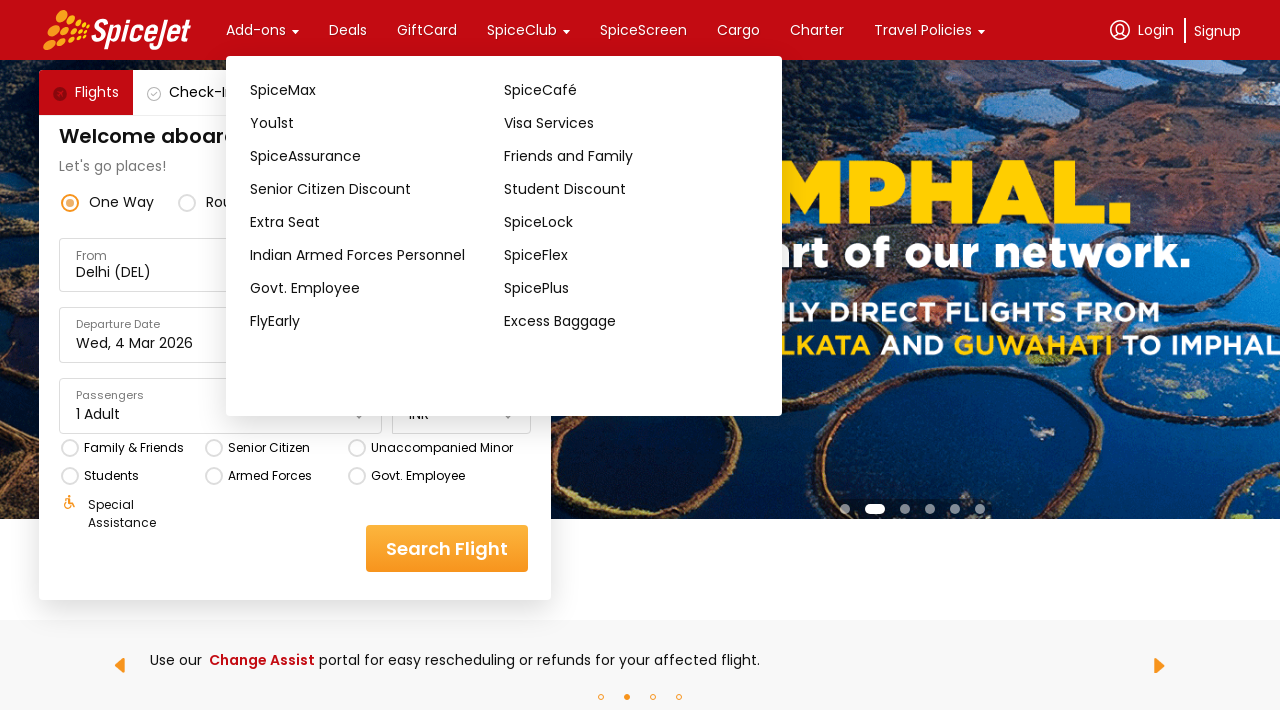